Tests a practice form by filling in first name, last name, and email fields, then attempting to select a gender option

Starting URL: https://demoqa.com/automation-practice-form

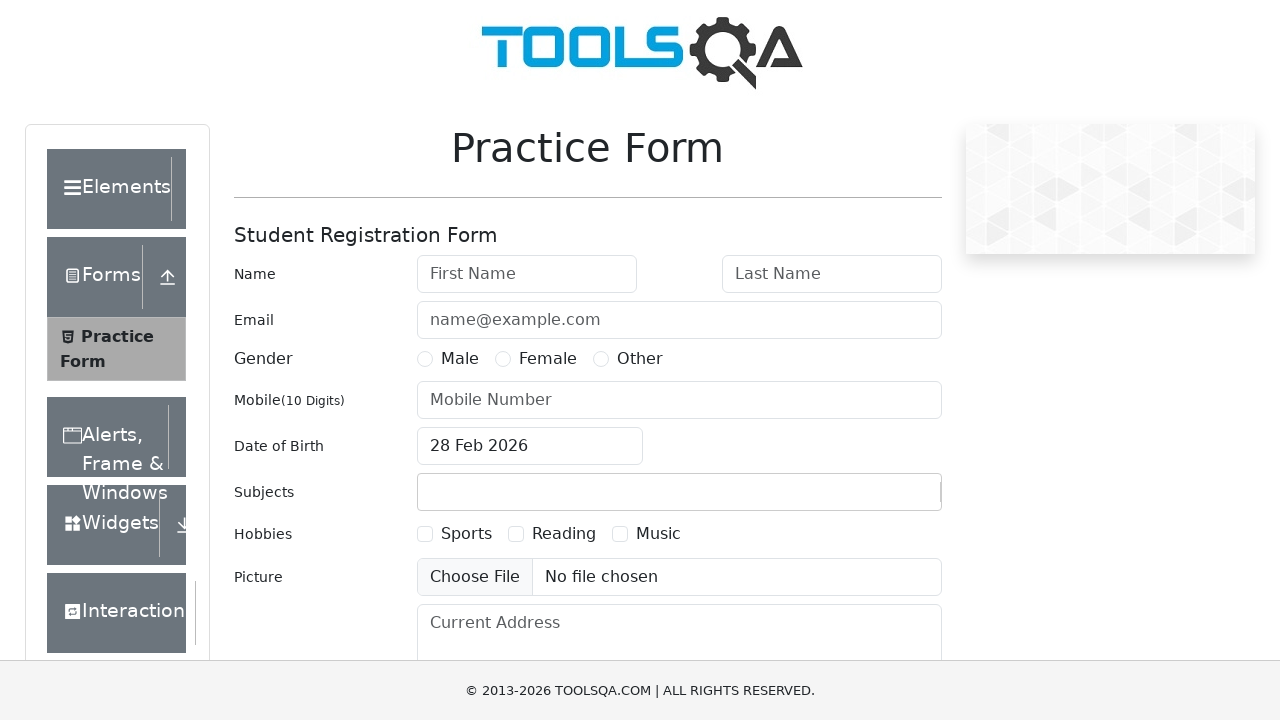

Filled first name field with 'Manikandan' on #firstName
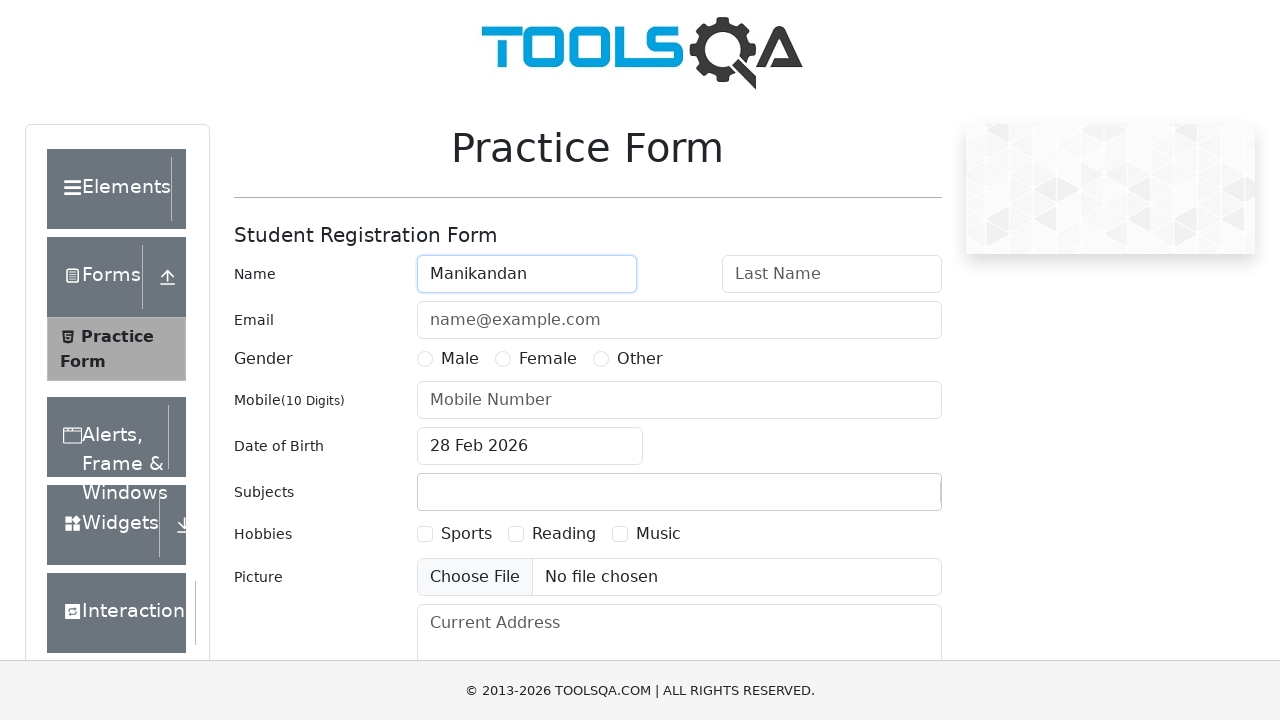

Filled last name field with 'Adaikalam' on #lastName
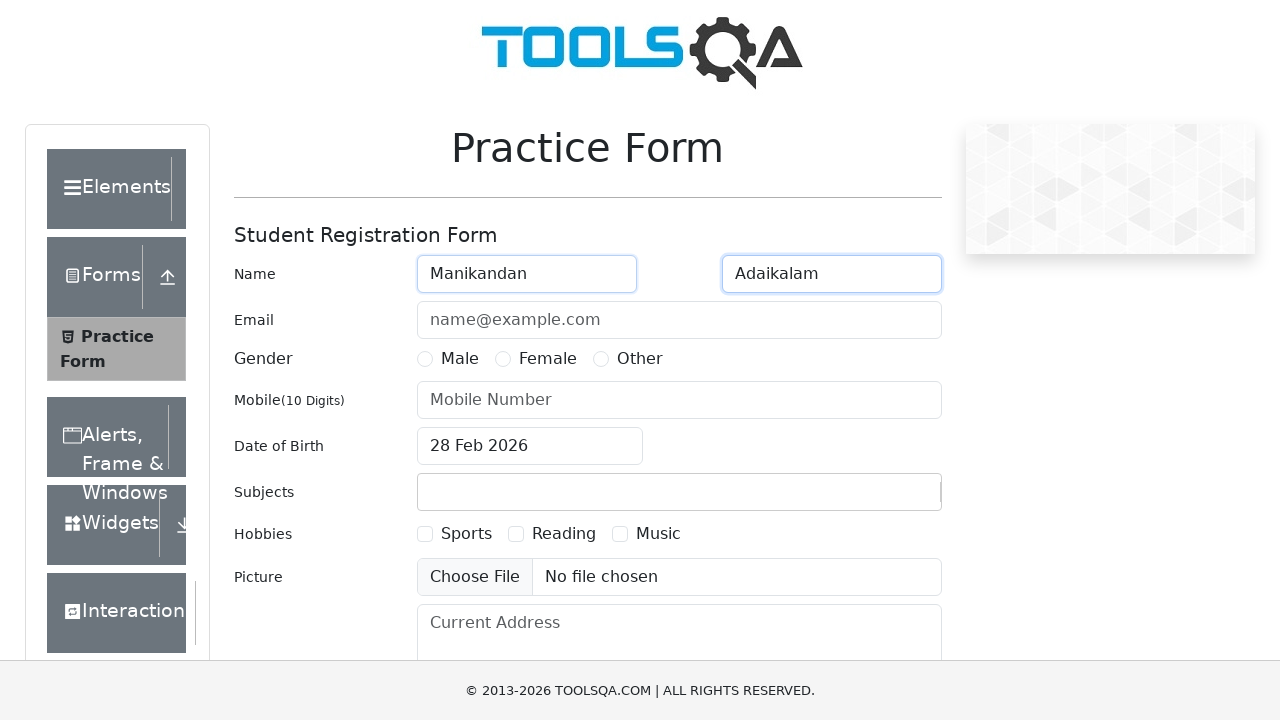

Filled email field with 'maniziva@gmail.com' on #userEmail
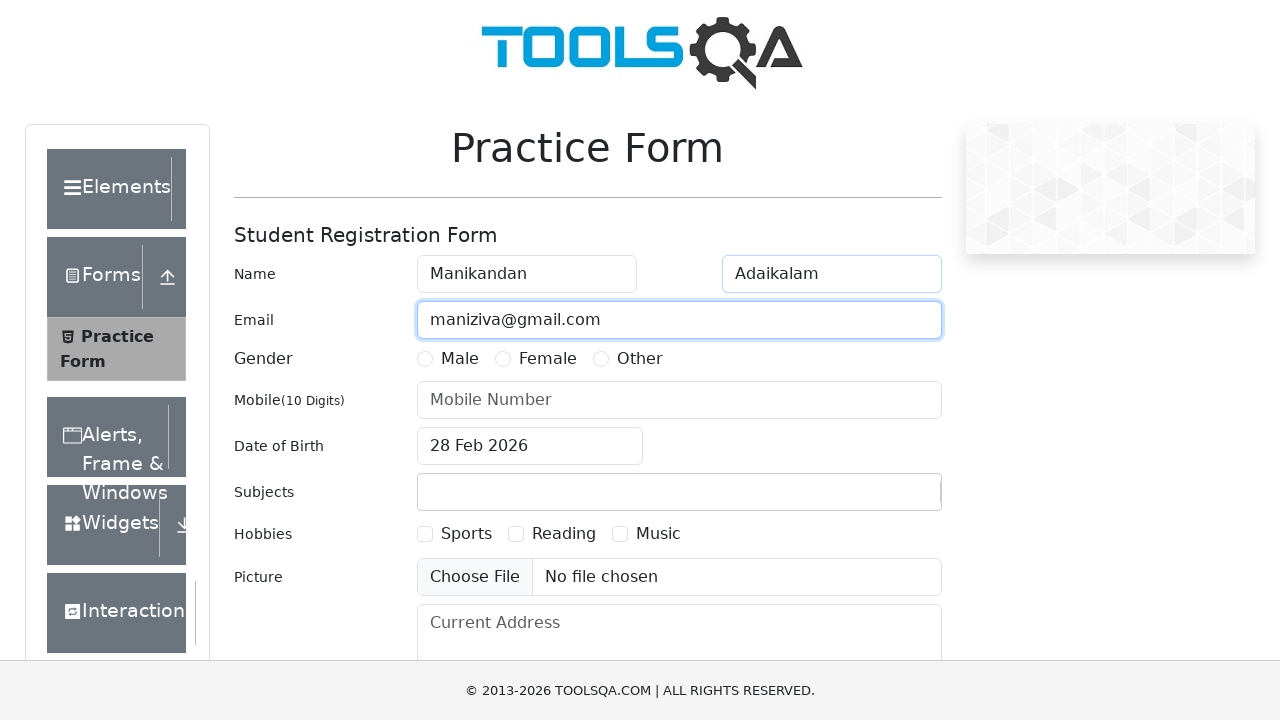

Clicked Male gender radio button at (460, 359) on label[for="gender-radio-1"]
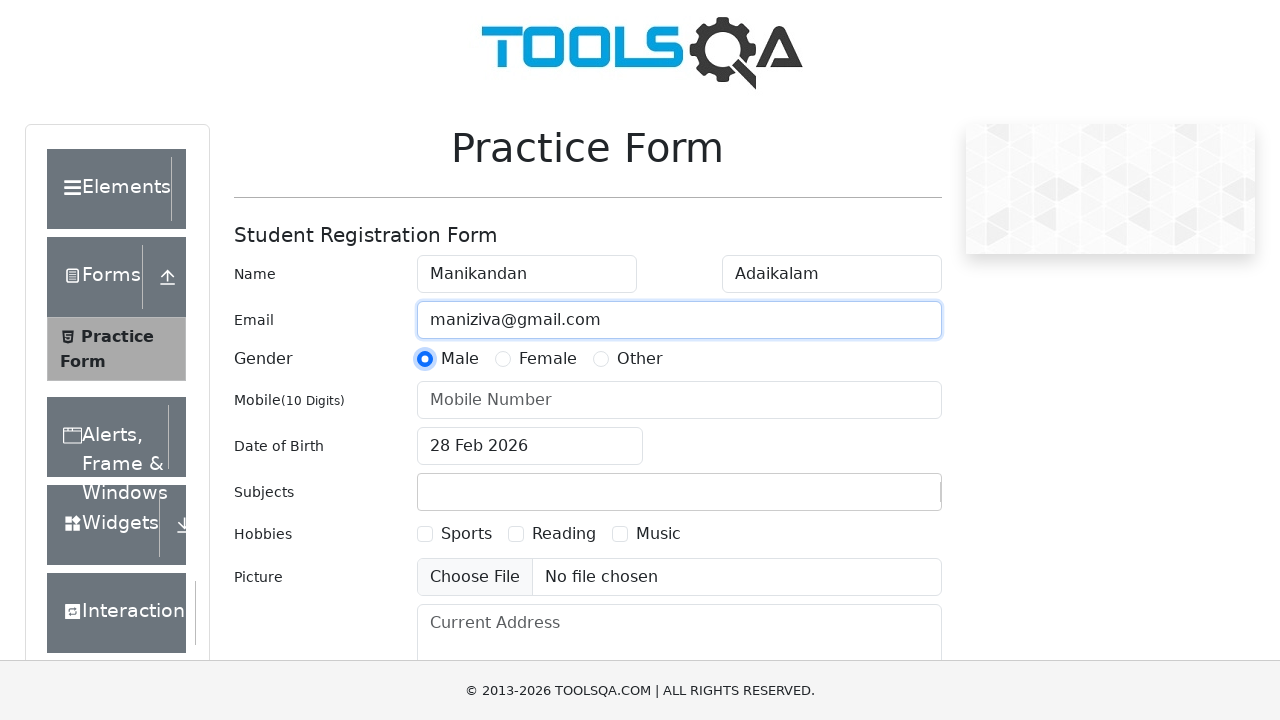

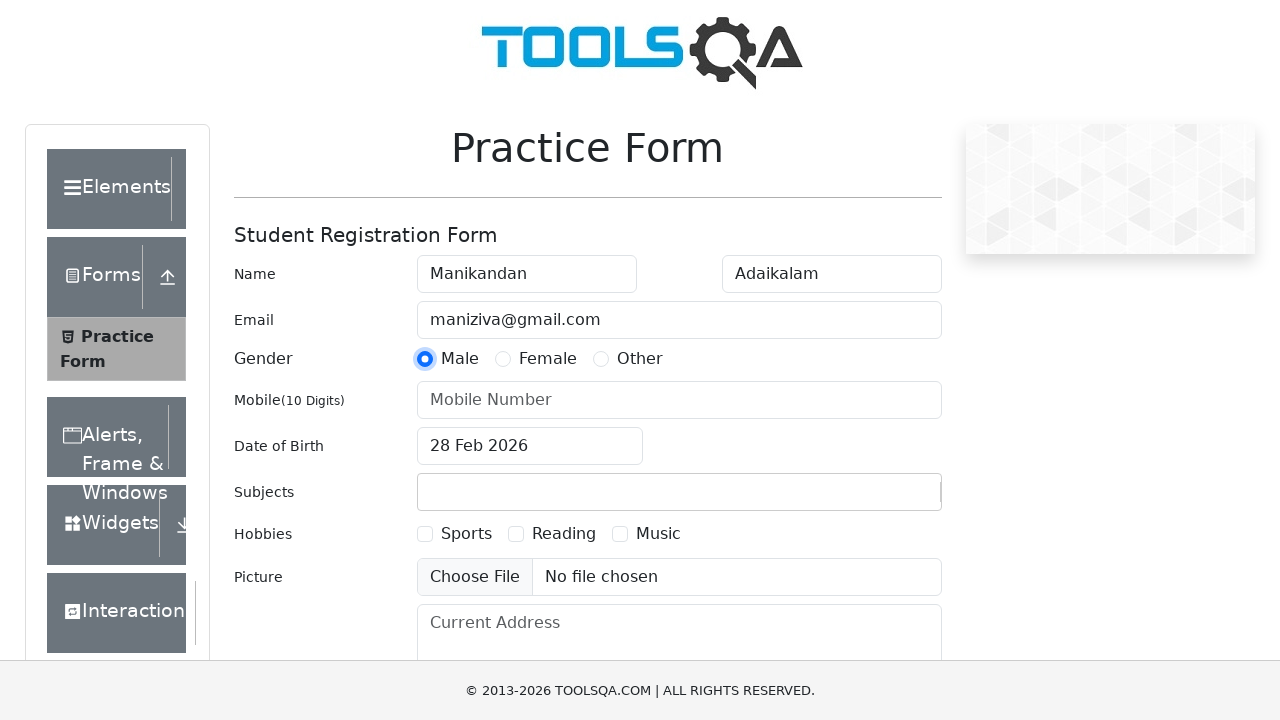